Tests form validation by filling only some fields with invalid email format and attempting to submit

Starting URL: https://letcode.in/forms

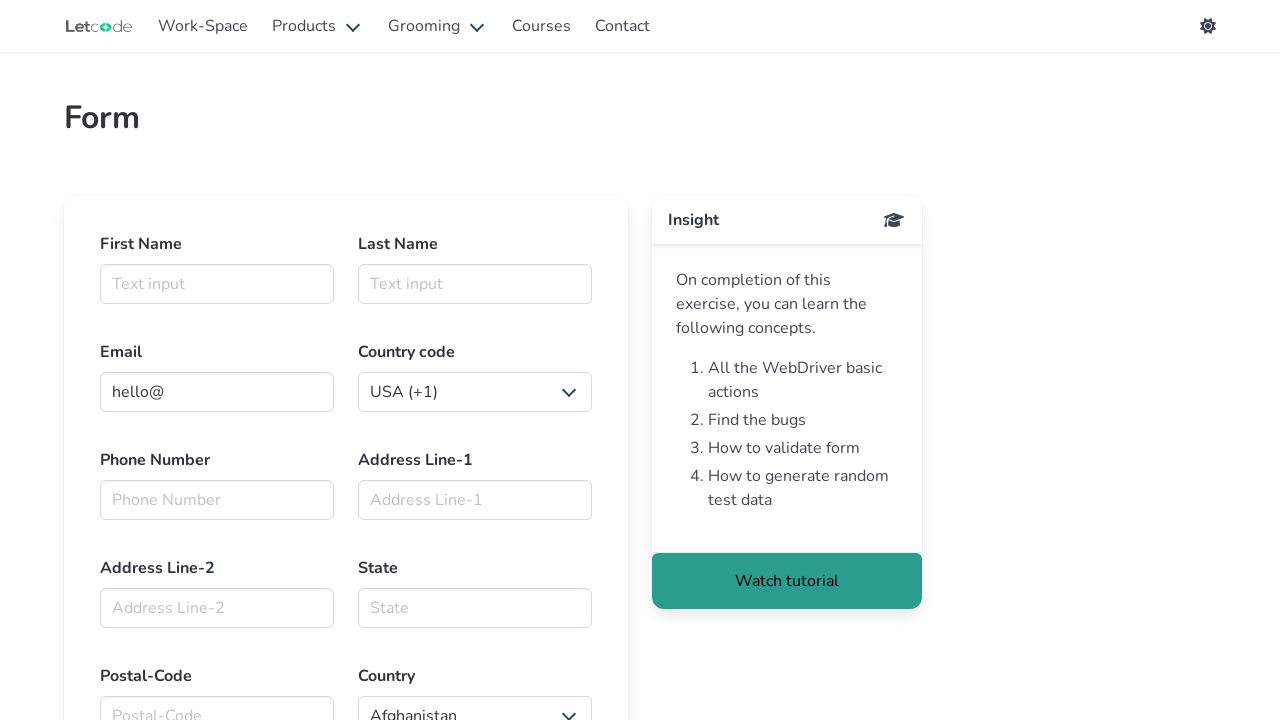

Filled First Name field with 'Michael' on .field >> internal:has-text="First Name"i >> internal:role=textbox
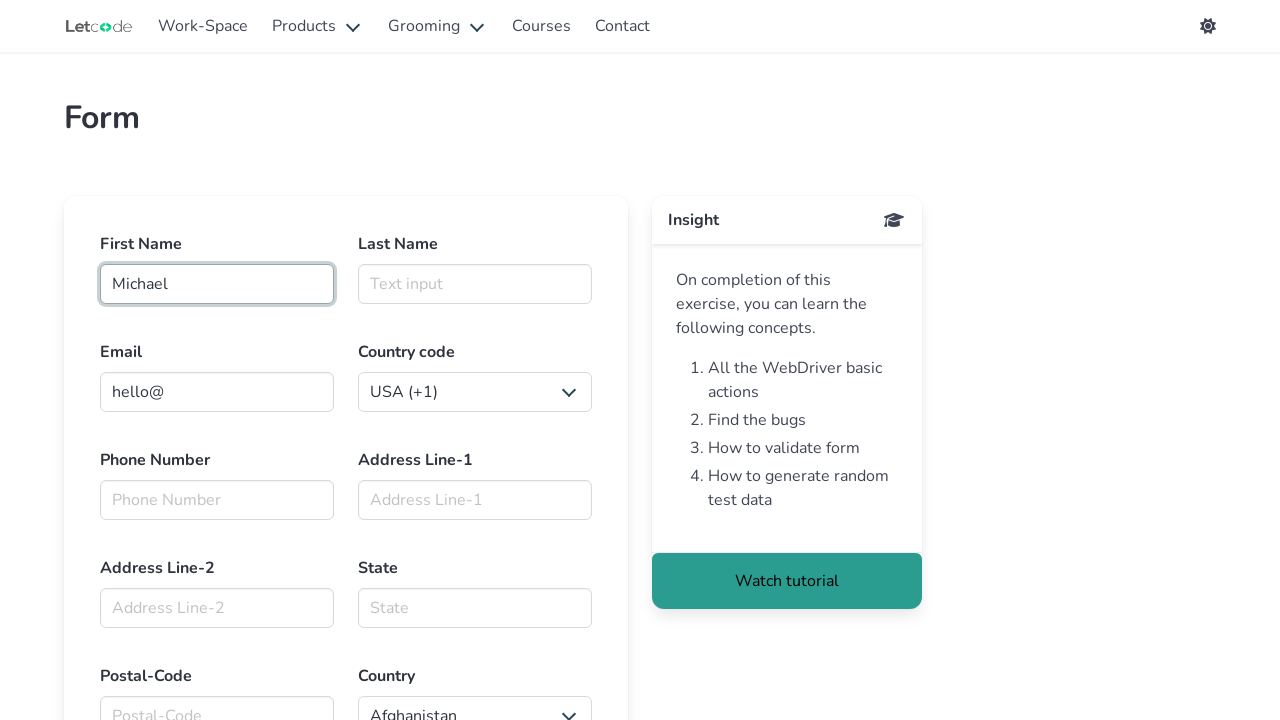

Filled Last Name field with 'Thompson' on .field >> internal:has-text="Last Name"i >> internal:role=textbox
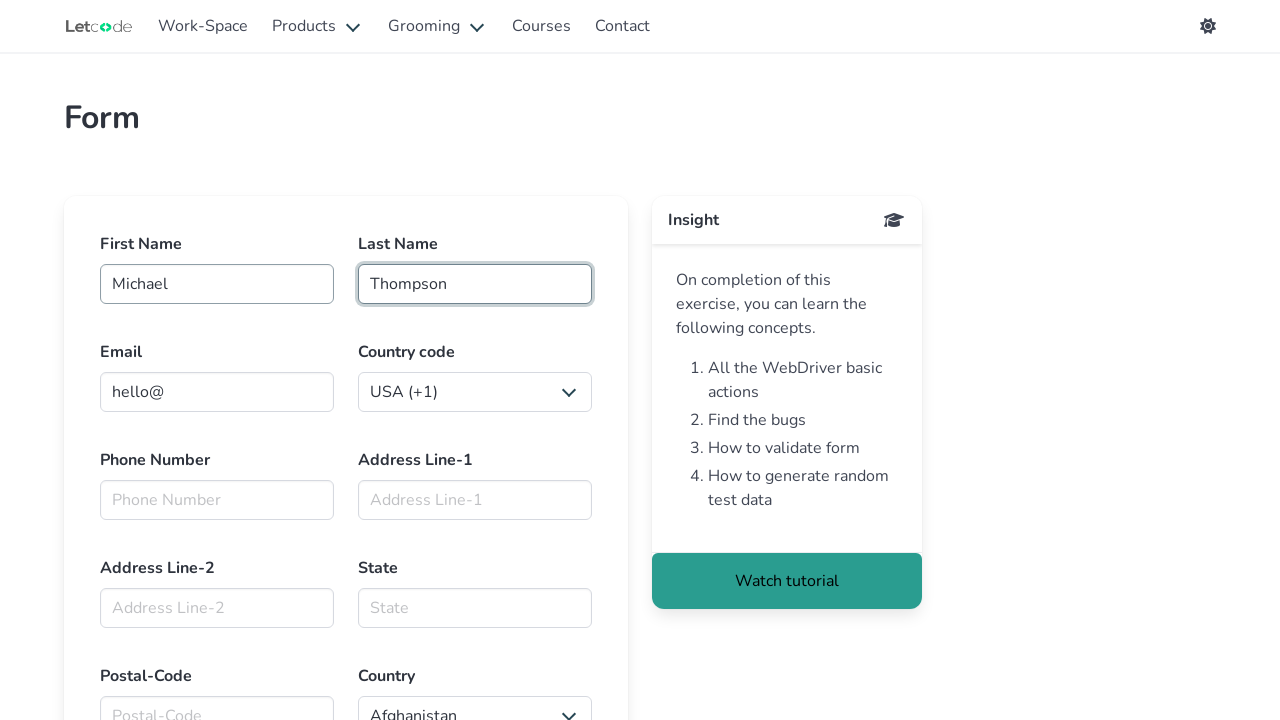

Filled Email field with invalid format '123' on .field >> internal:has-text="Email"i >> internal:role=textbox
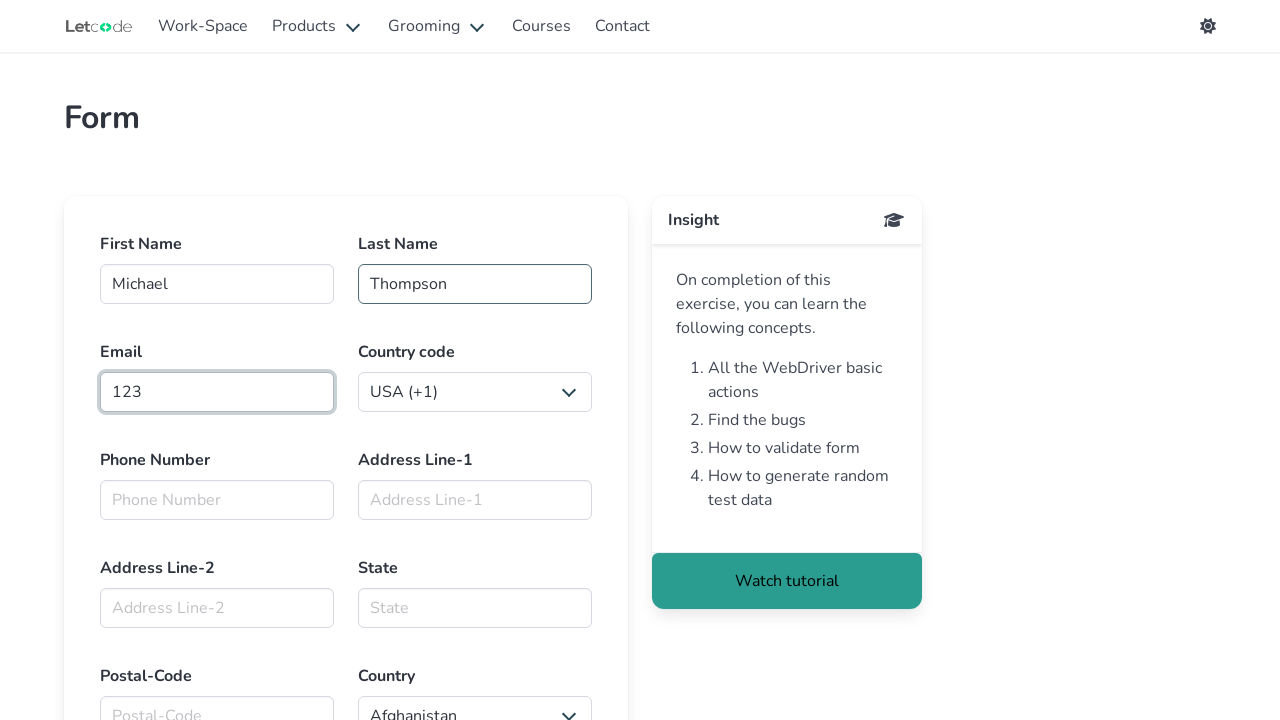

Clicked submit button to attempt form submission with invalid data at (130, 360) on .card-content >> internal:role=button
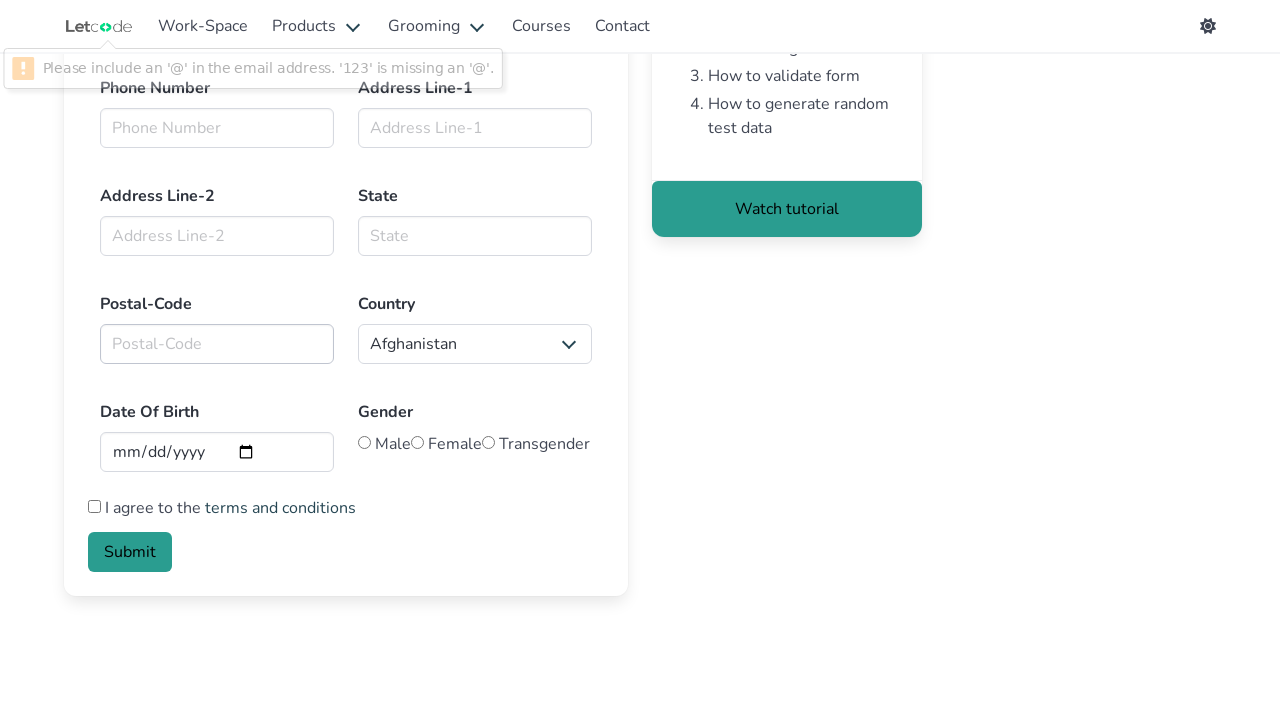

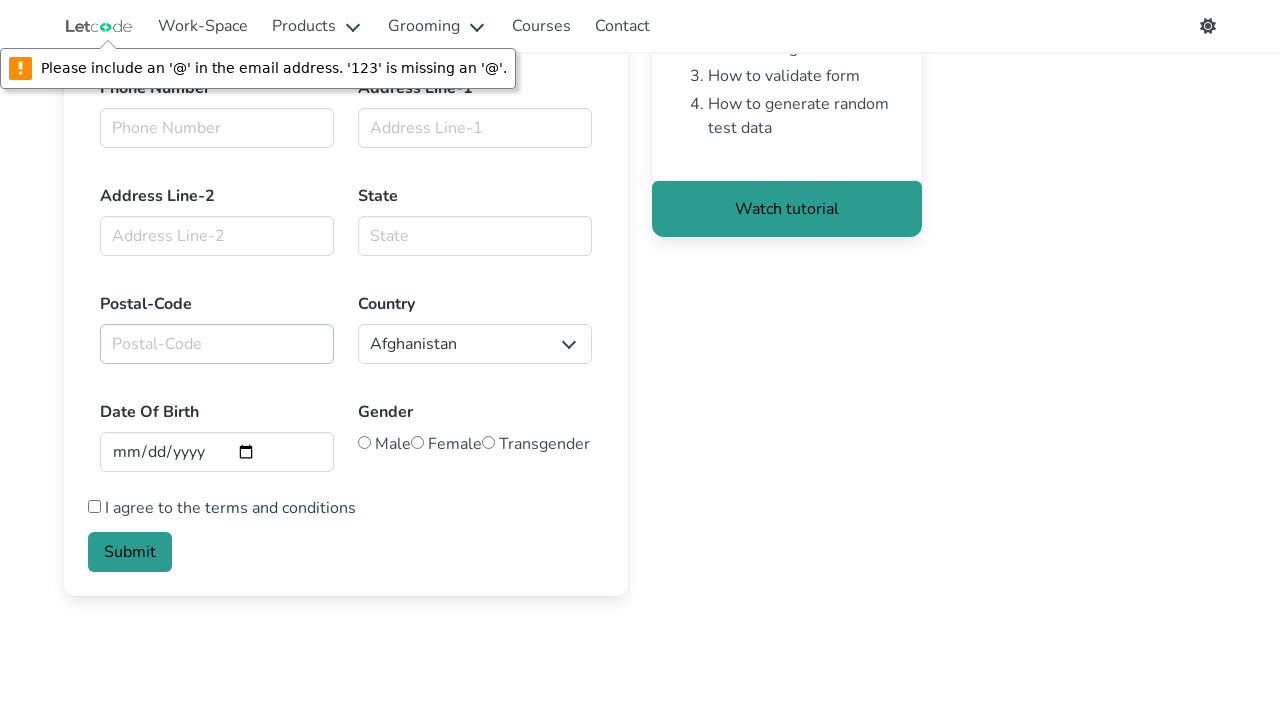